Tests finding a link by calculated text value, clicking it, then filling out a form with personal information (first name, last name, city, country) and submitting it.

Starting URL: http://suninjuly.github.io/find_link_text

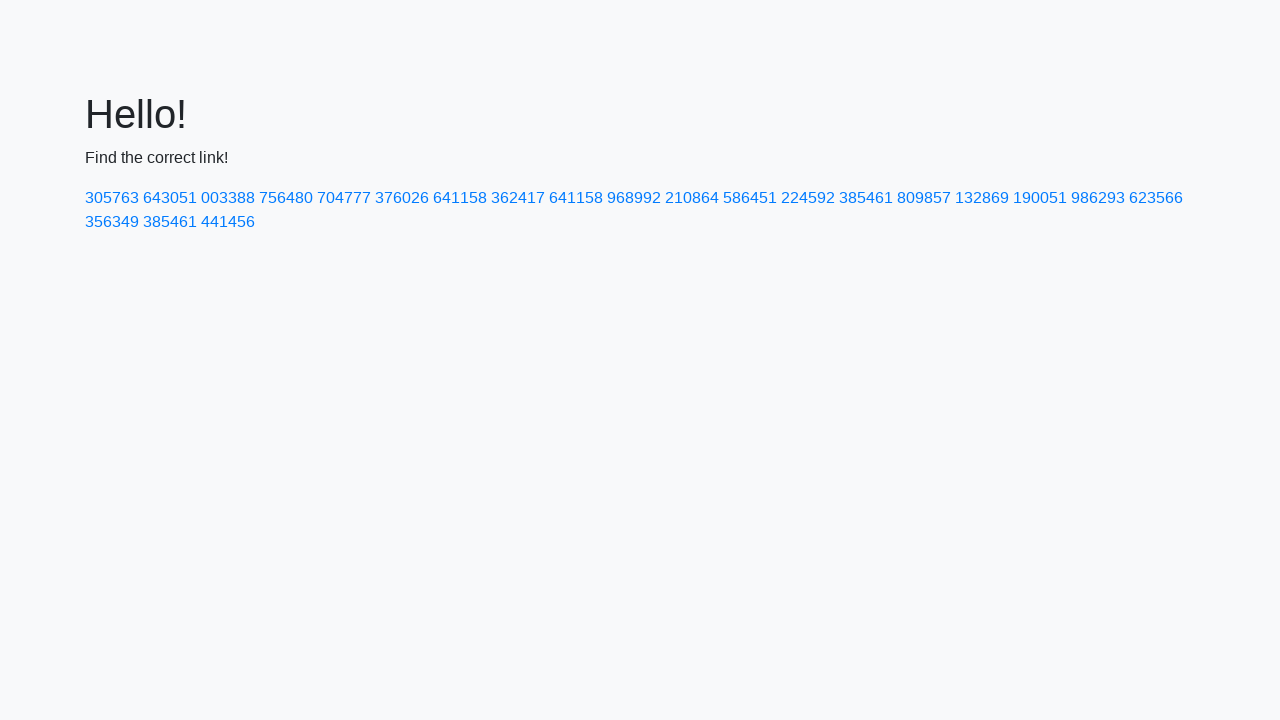

Clicked link with calculated text value '224592' at (808, 198) on a:text-is('224592')
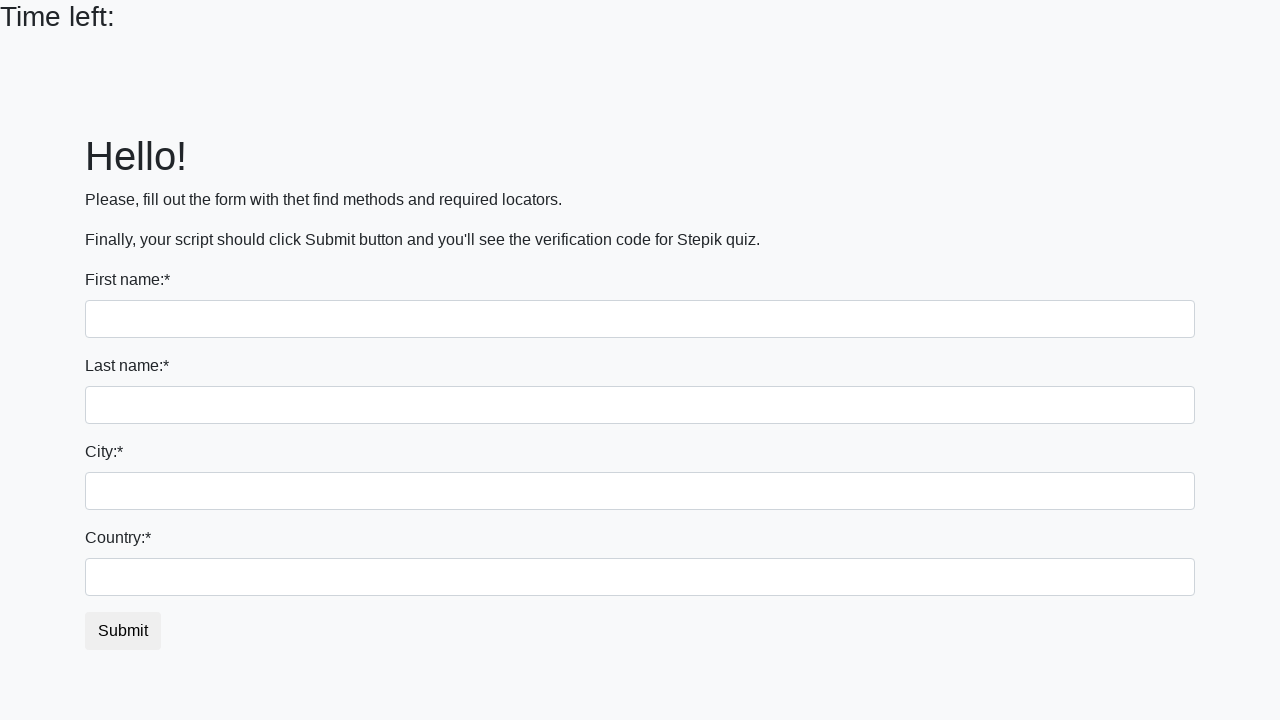

Filled first name field with 'Ivan' on input
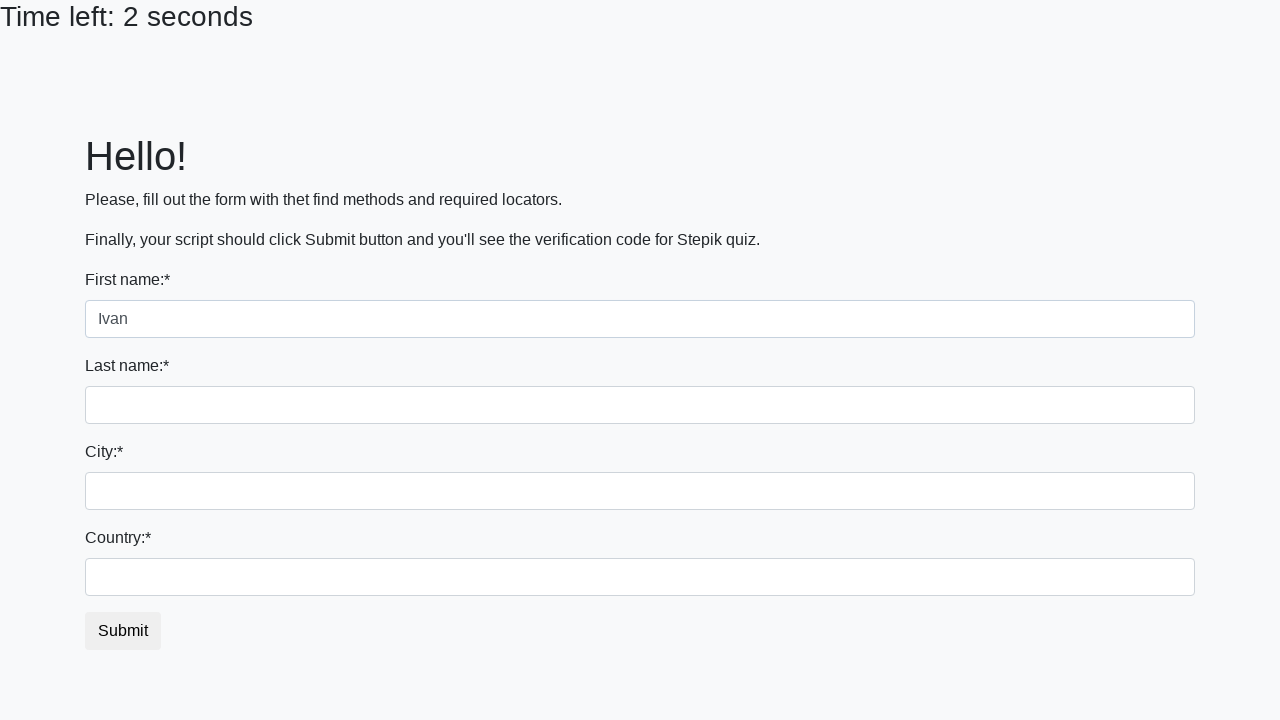

Filled last name field with 'Petrov' on input[name='last_name']
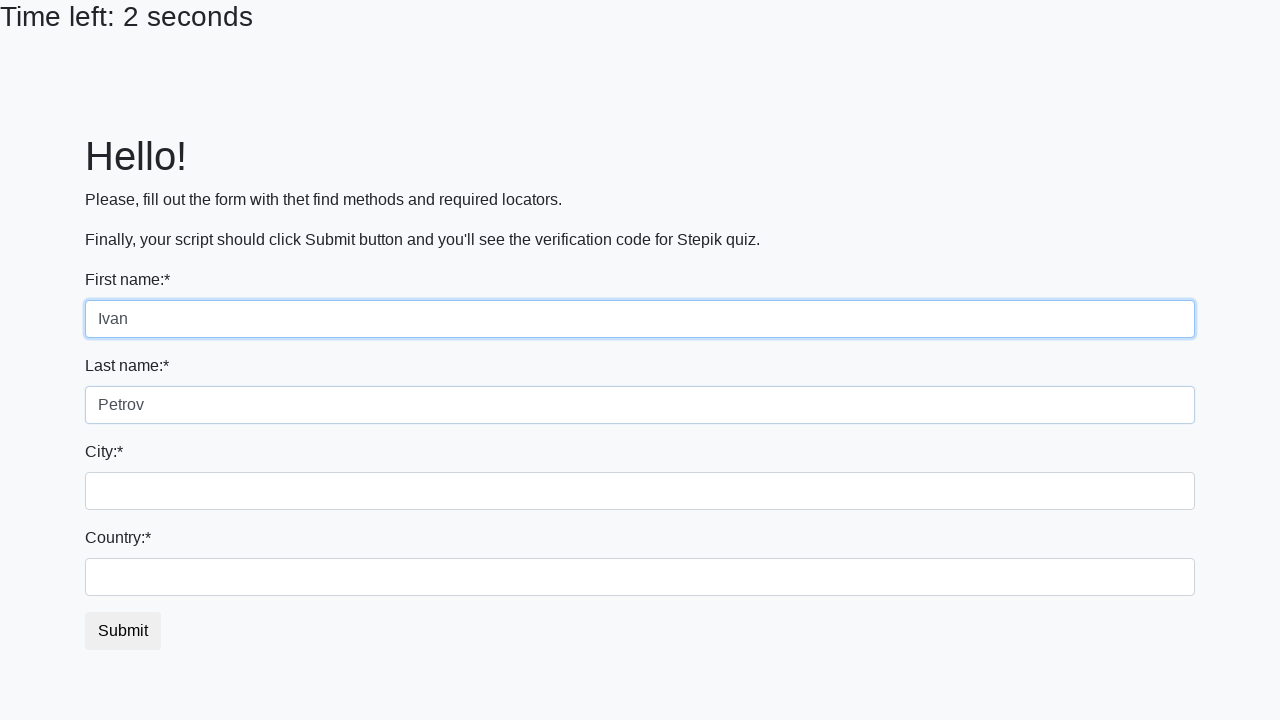

Filled city field with 'Smolensk' on .form-control.city
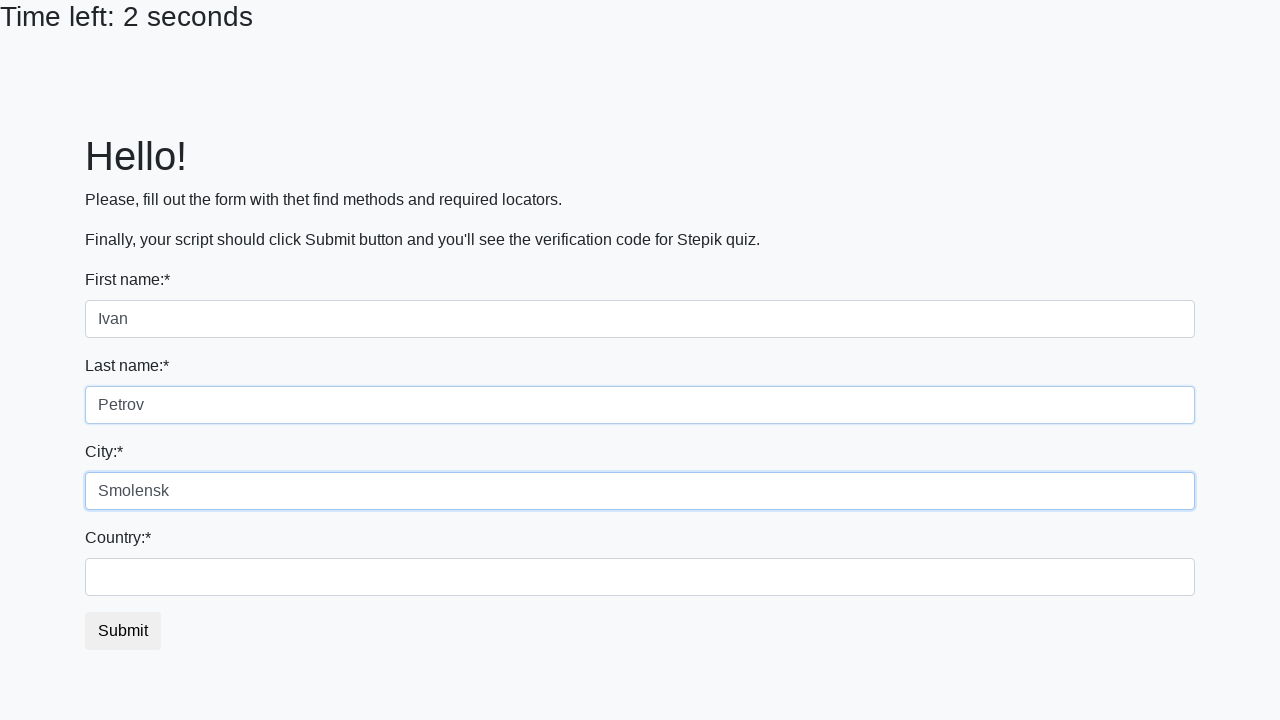

Filled country field with 'Russia' on #country
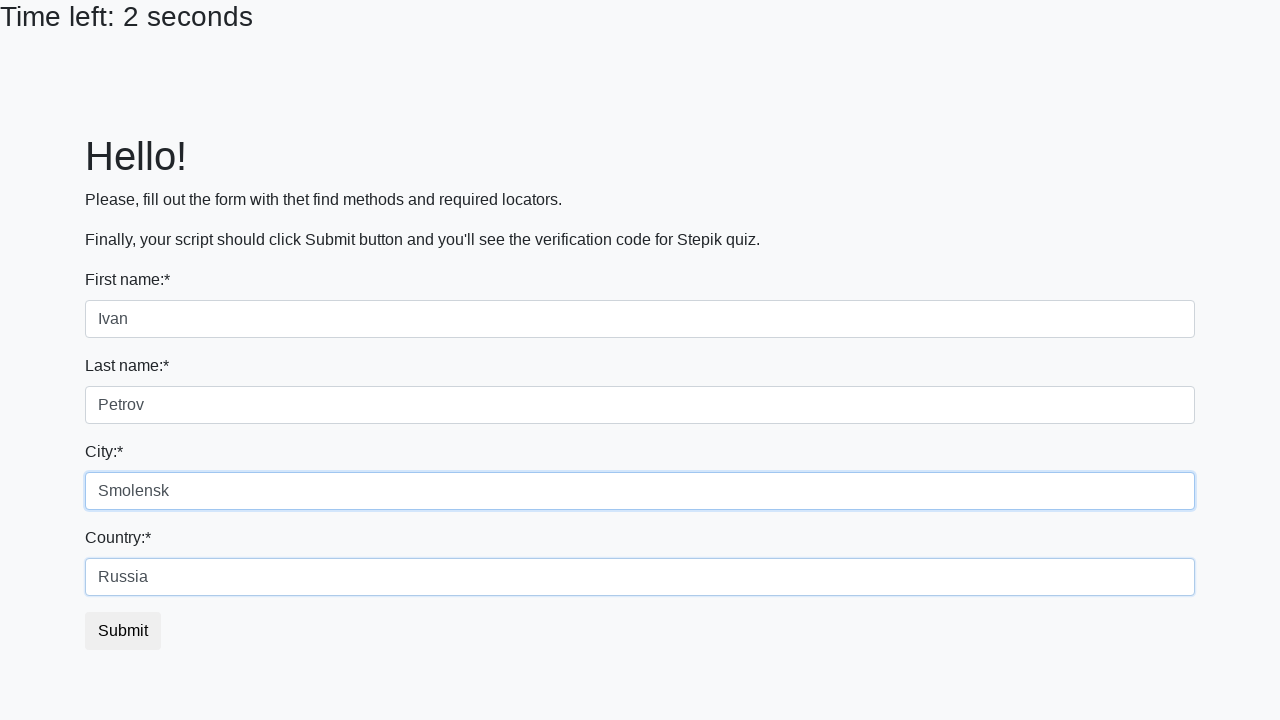

Clicked submit button to submit the form at (123, 631) on button.btn
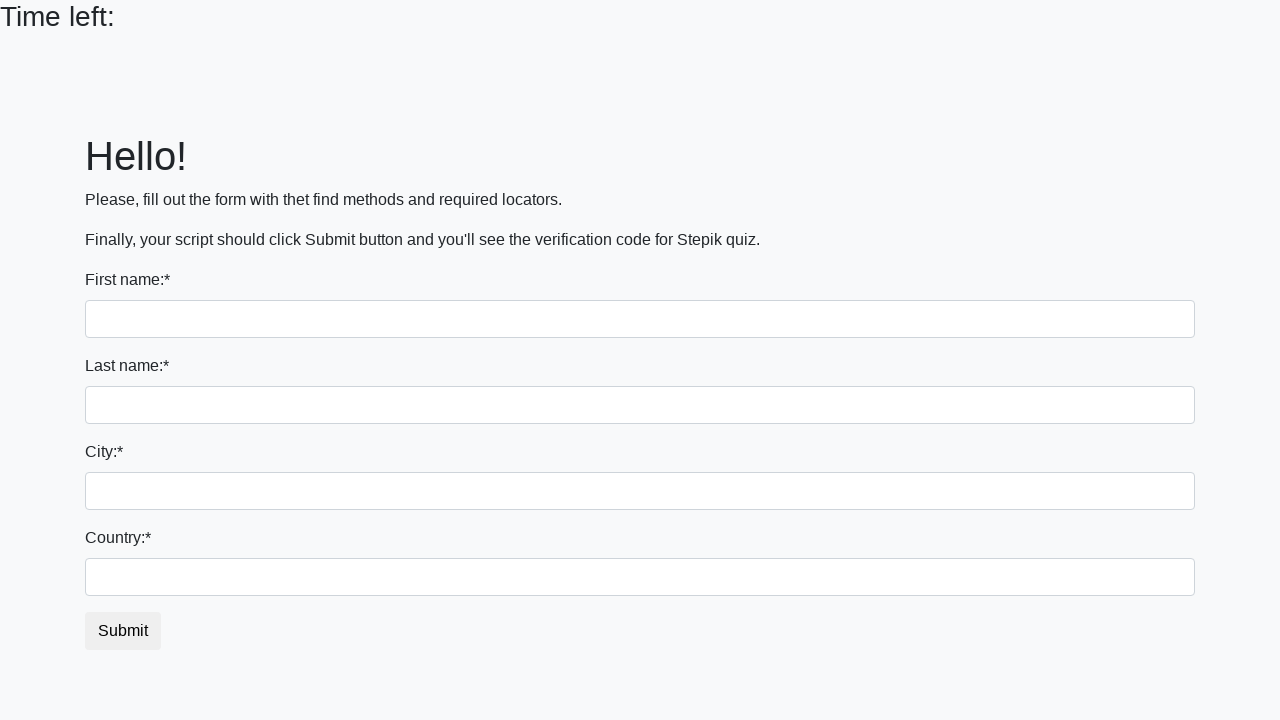

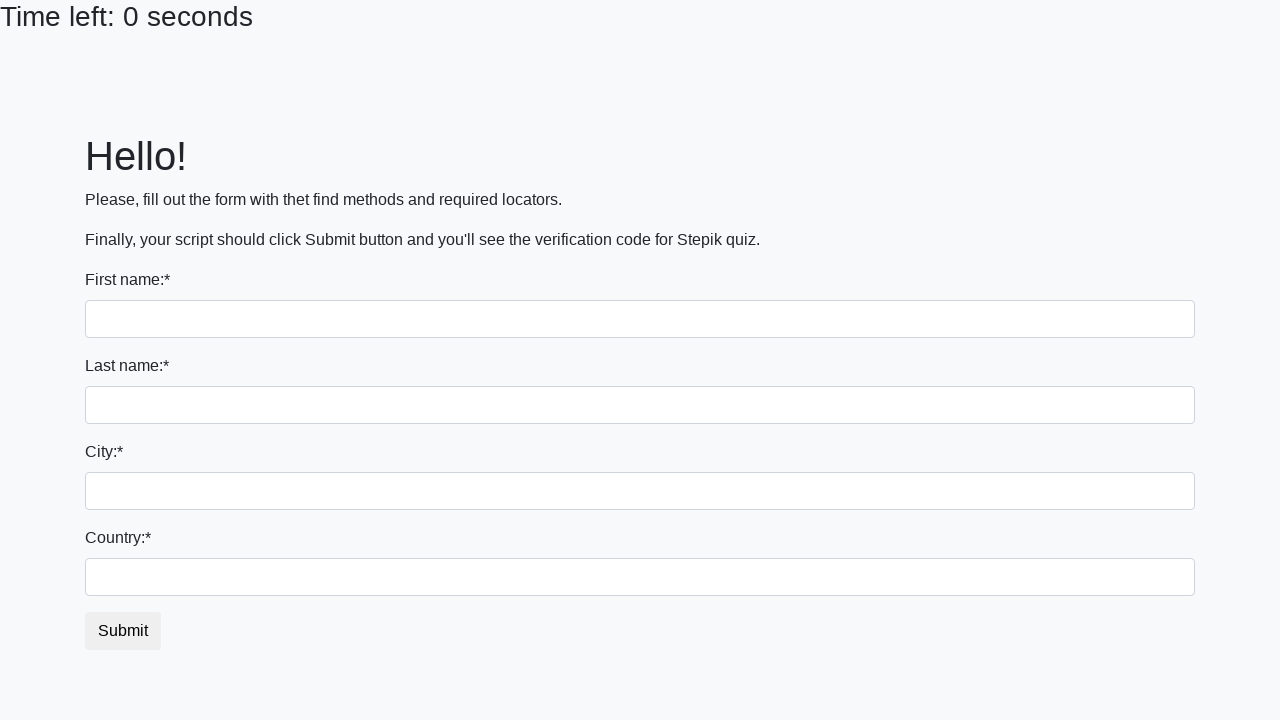